Tests dynamic controls page by checking a checkbox and clicking the remove button, then verifying a message appears confirming the action

Starting URL: https://the-internet.herokuapp.com/dynamic_controls

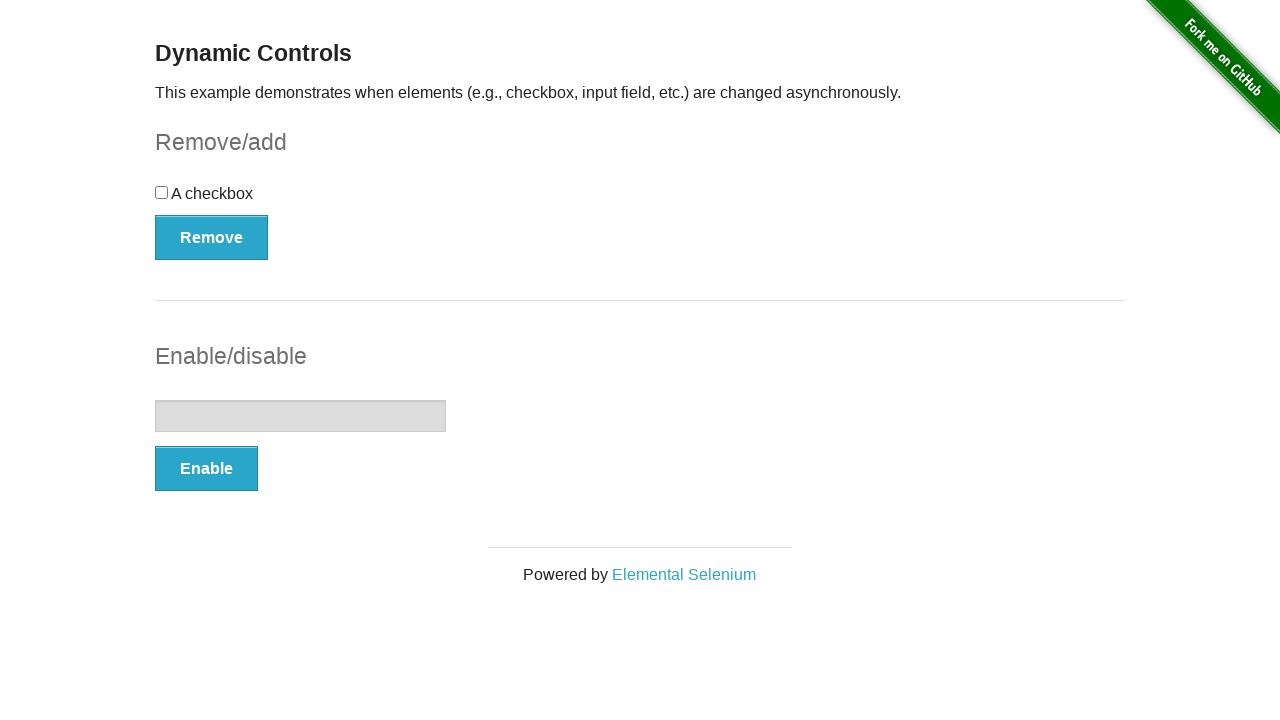

Clicked the checkbox to enable it at (640, 200) on #checkbox
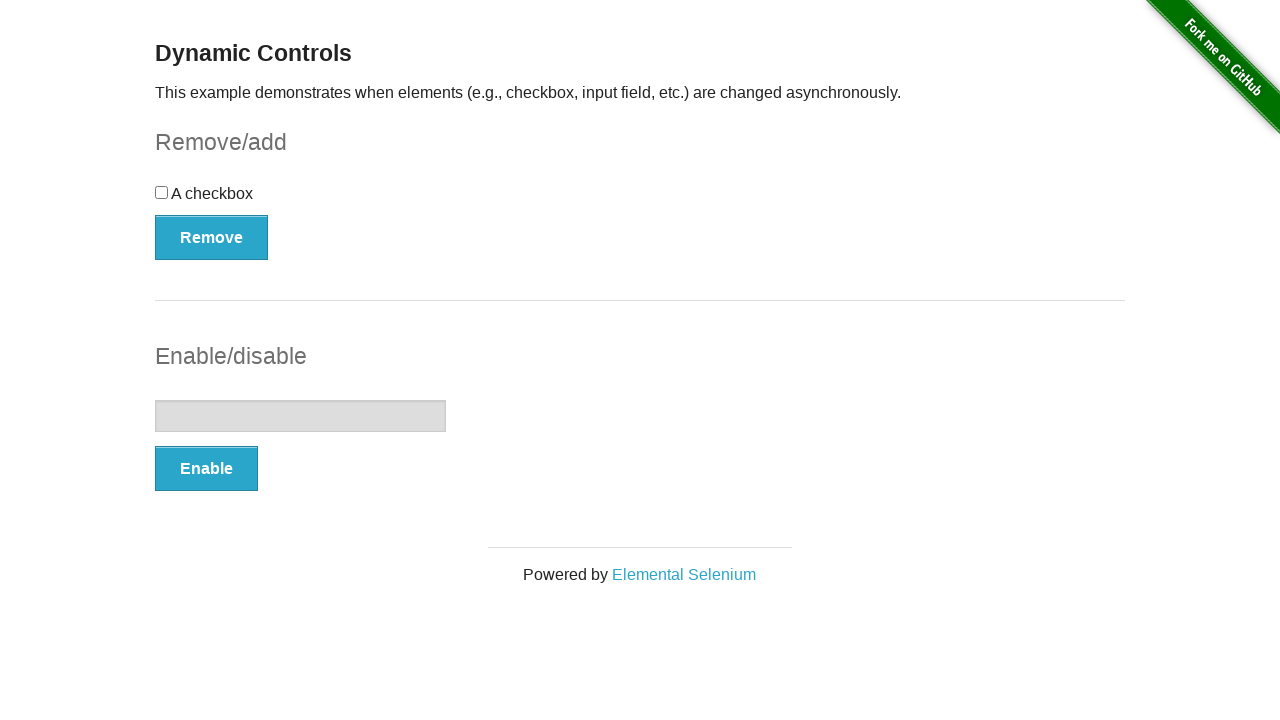

Clicked the Remove button at (212, 237) on button[type='button']
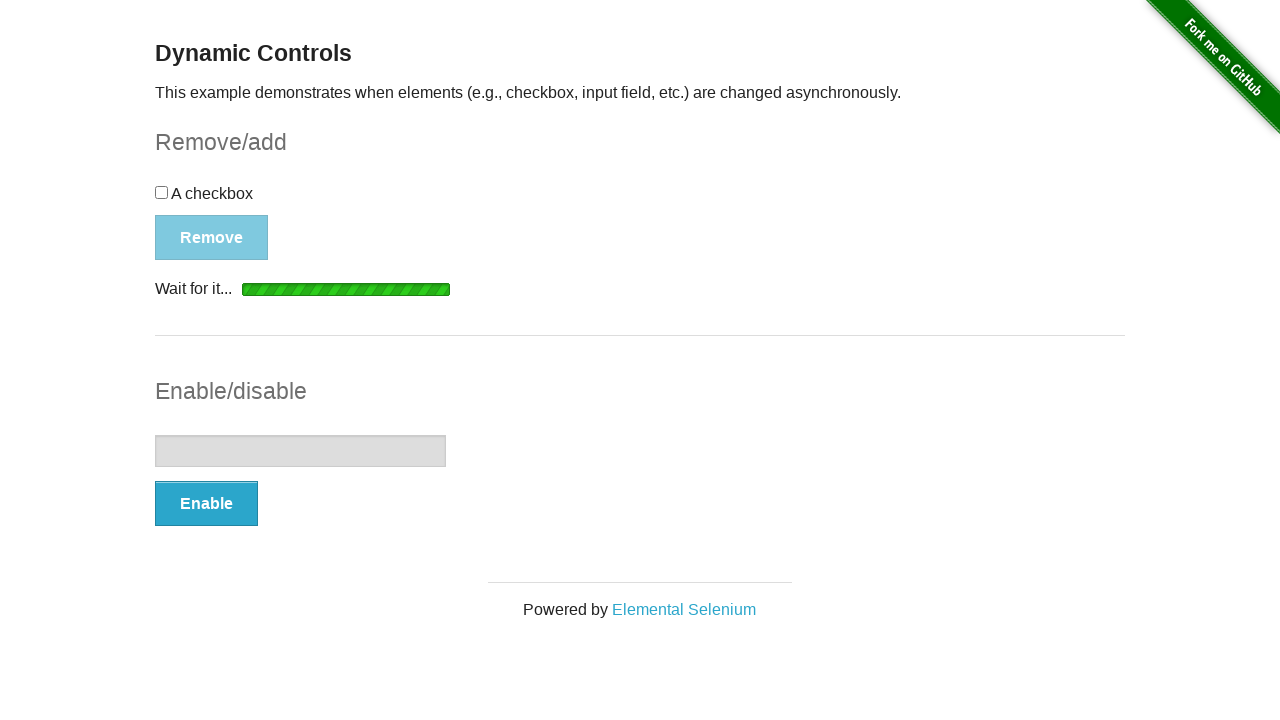

Confirmation message appeared after removing the checkbox
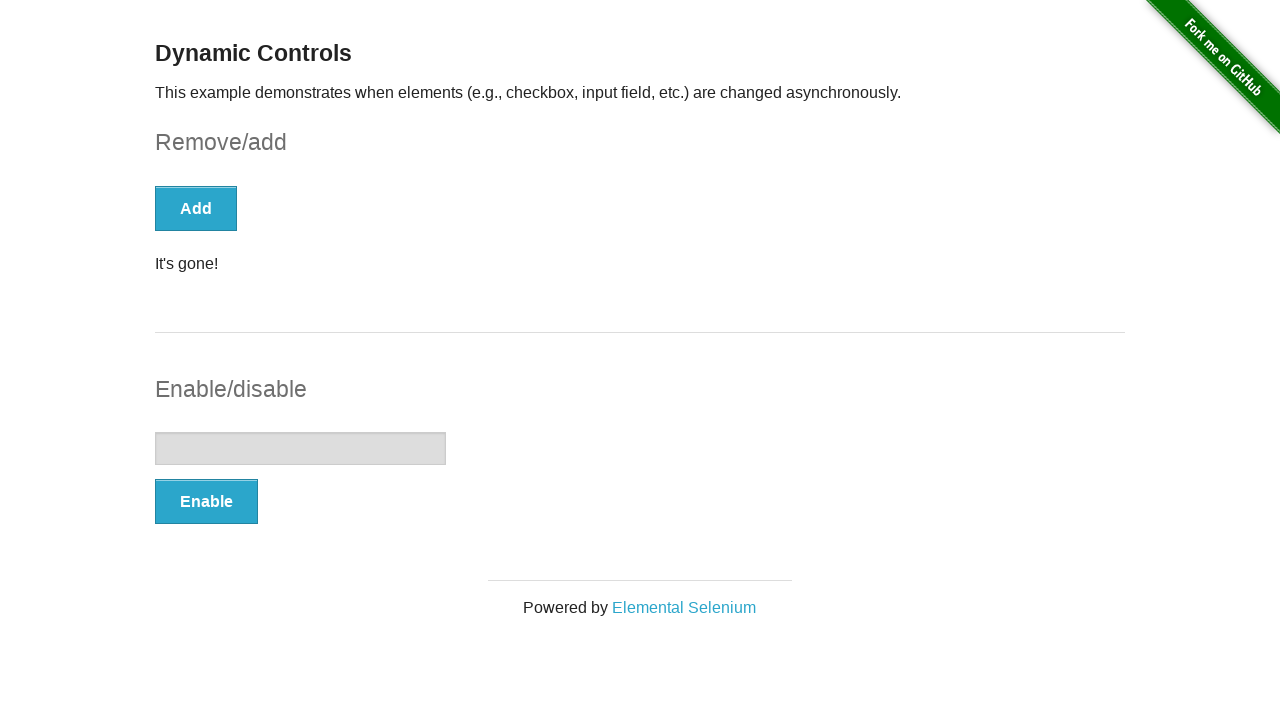

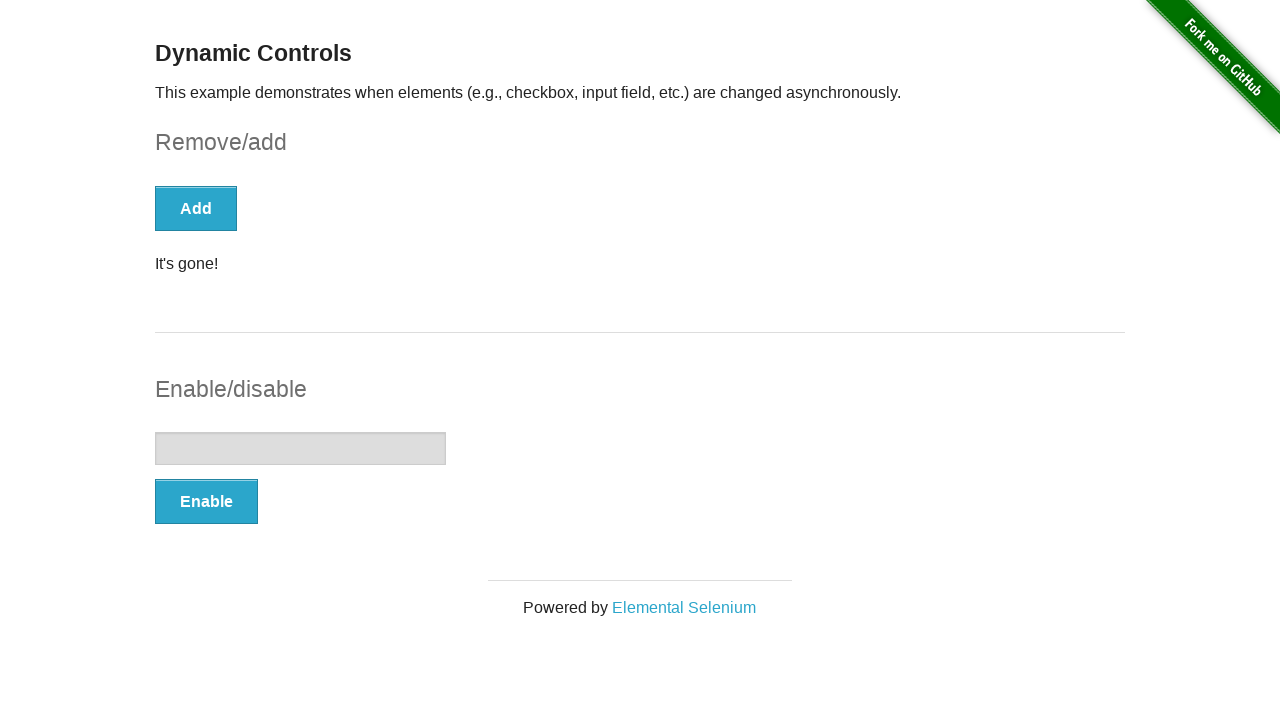